Tests radio button functionality by selecting each of the three radio options and verifying the selection is mutually exclusive and reflected in the result.

Starting URL: https://kristinek.github.io/site/examples/actions

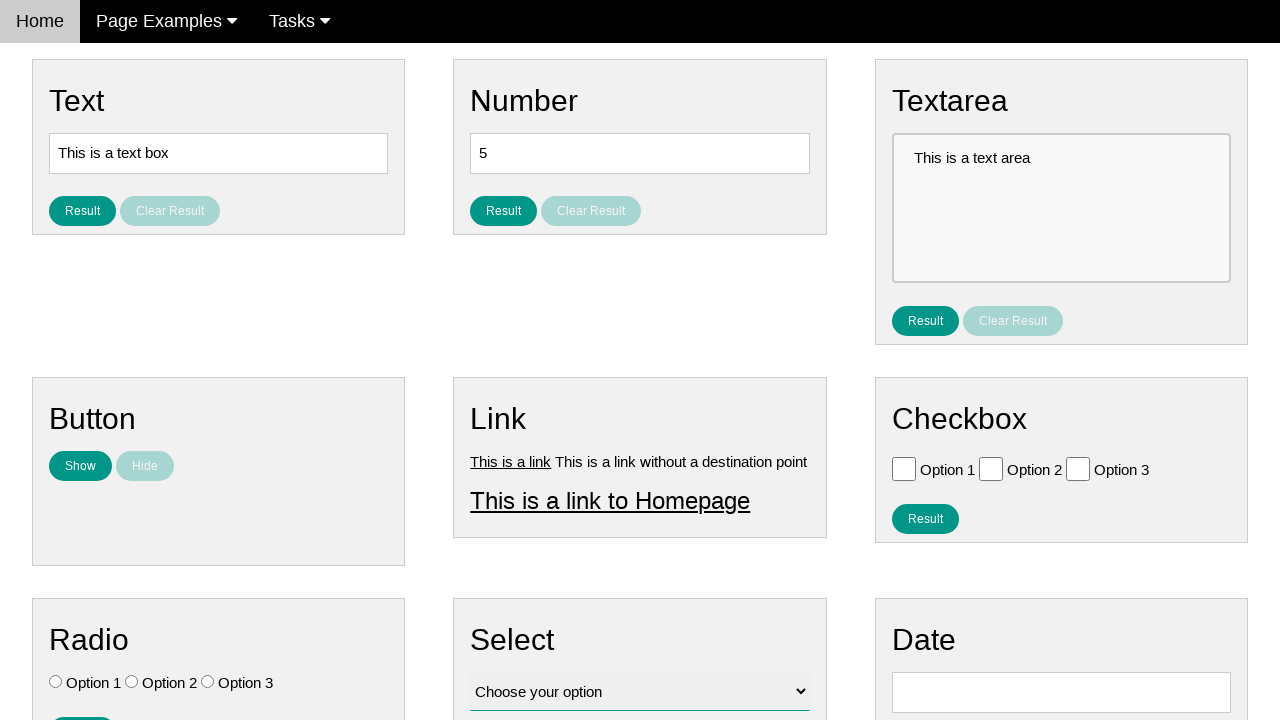

Navigated to radio button test page
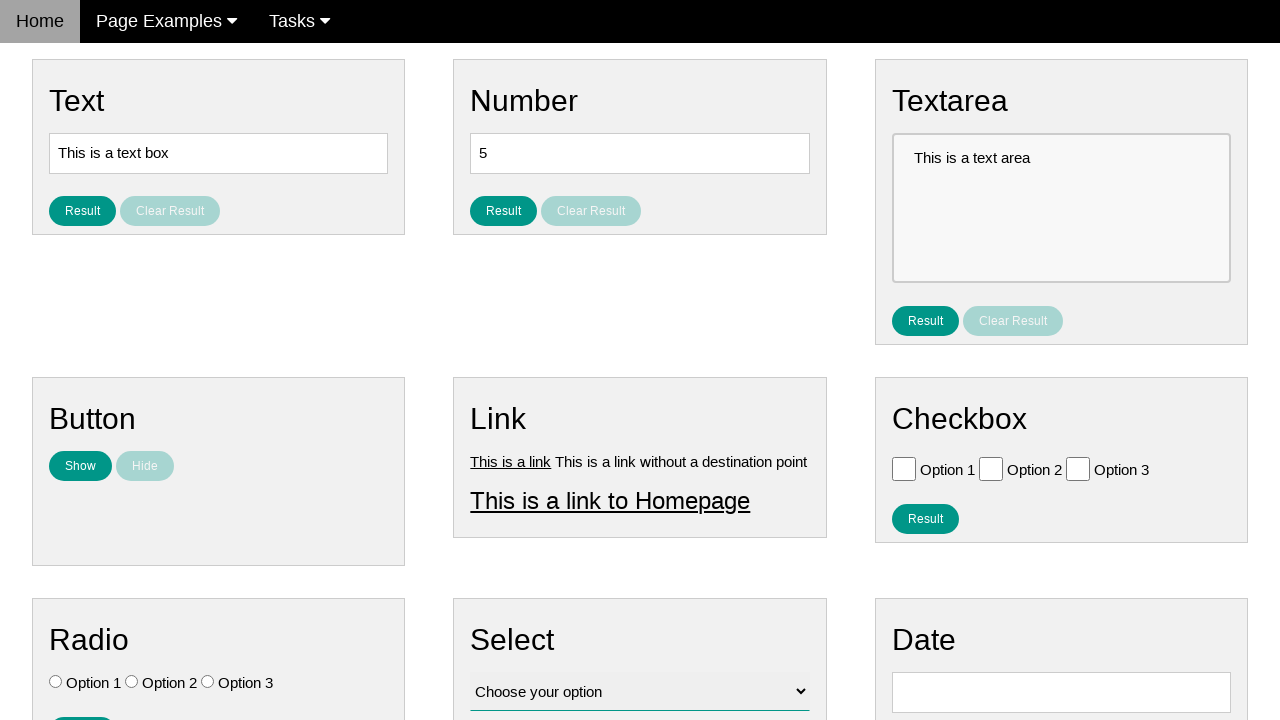

Selected first radio button option at (56, 682) on input#vfb-7-1
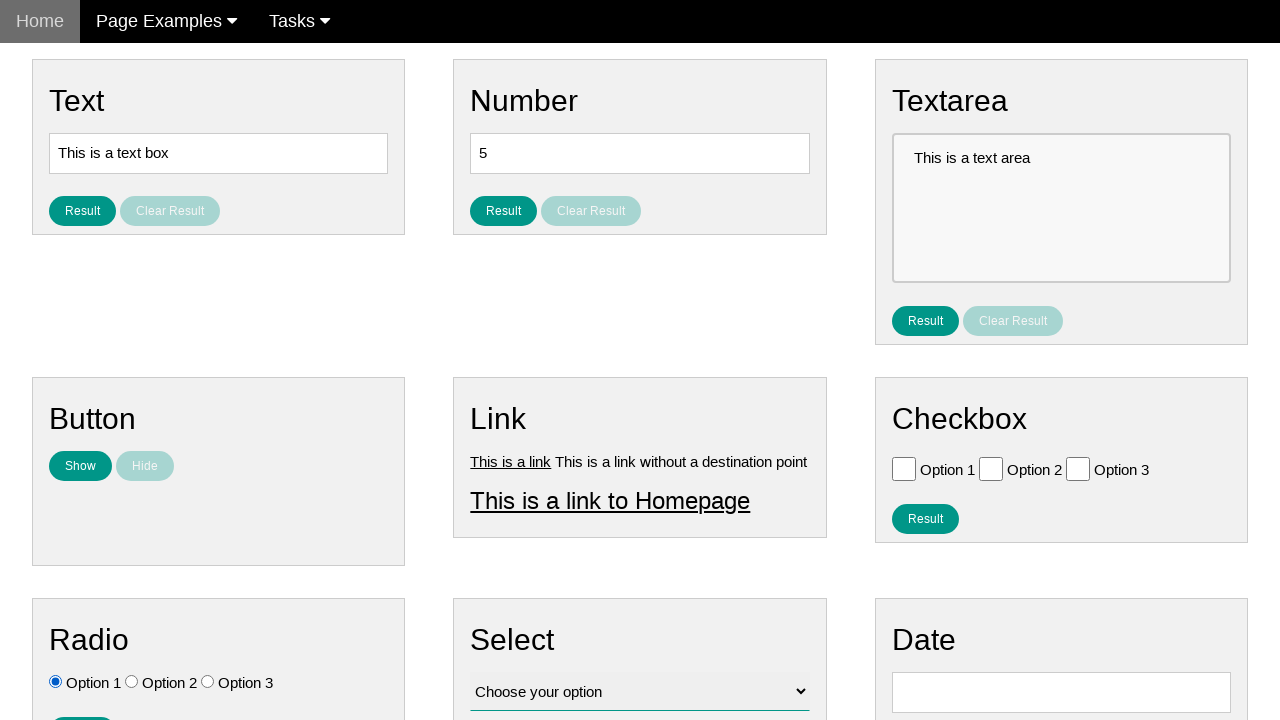

Clicked result button to show selection for option 1 at (82, 705) on button#result_button_ratio
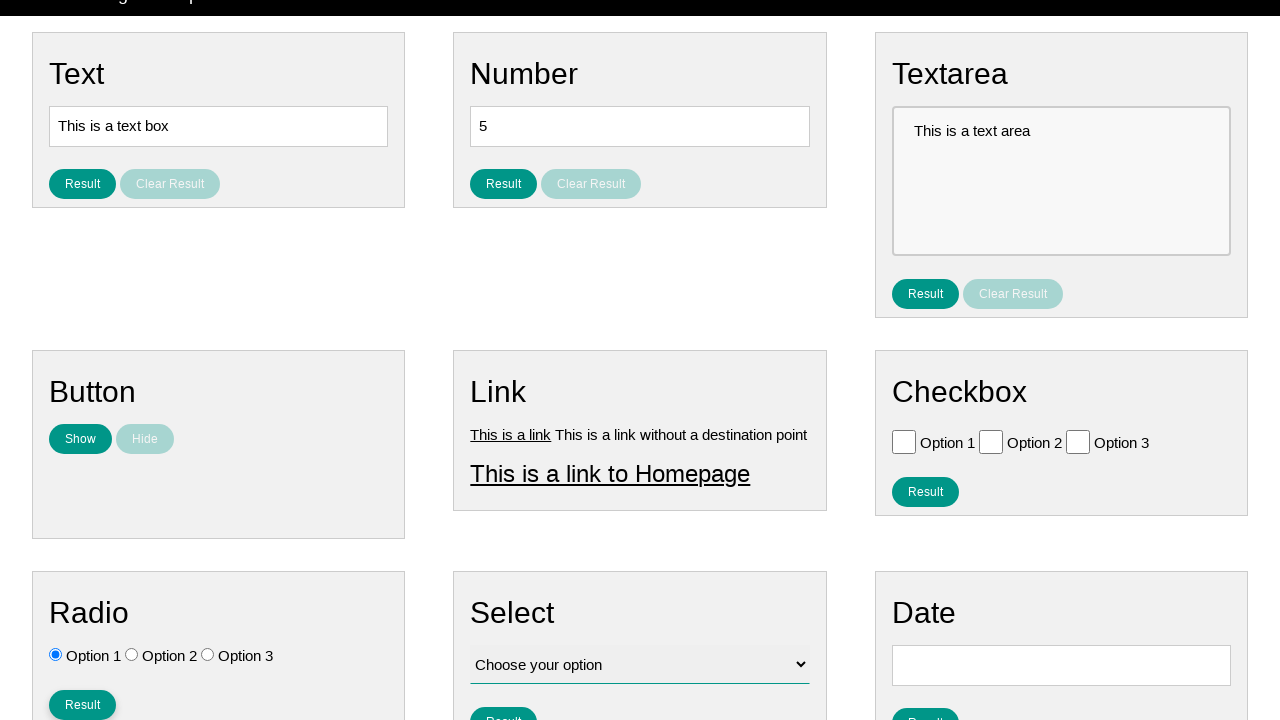

Radio button result displayed
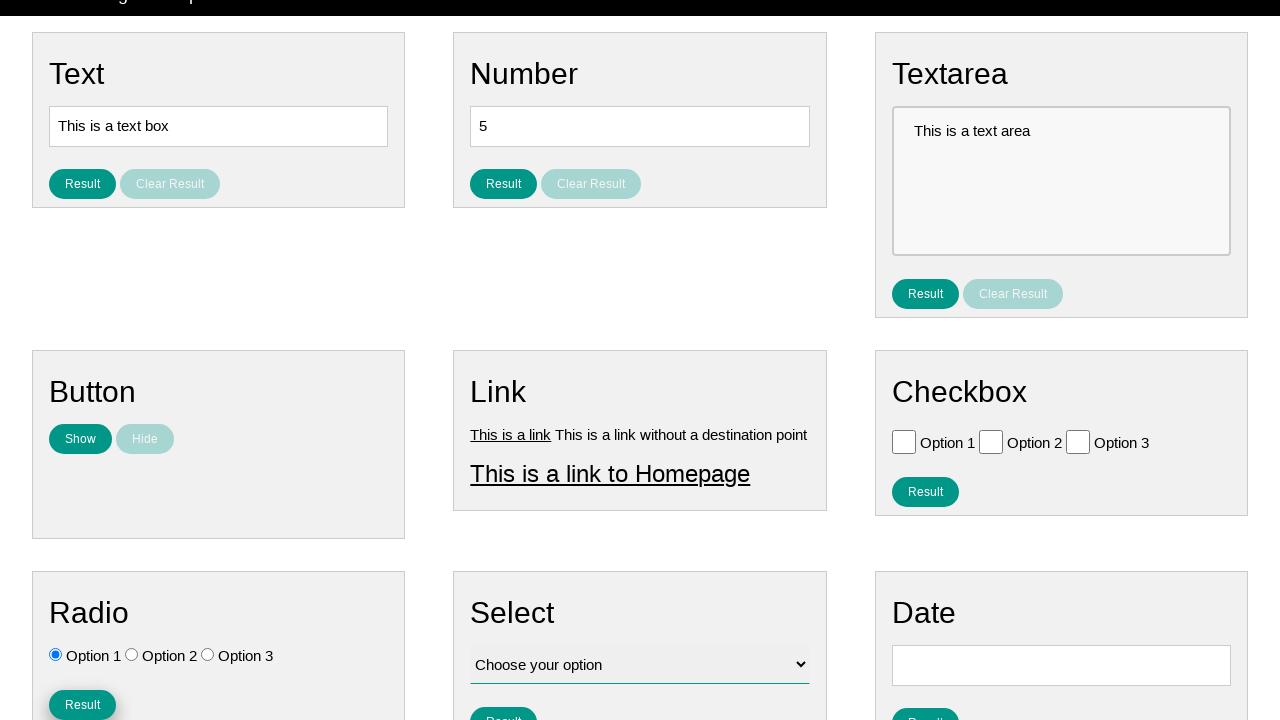

Selected second radio button option at (132, 654) on input#vfb-7-2
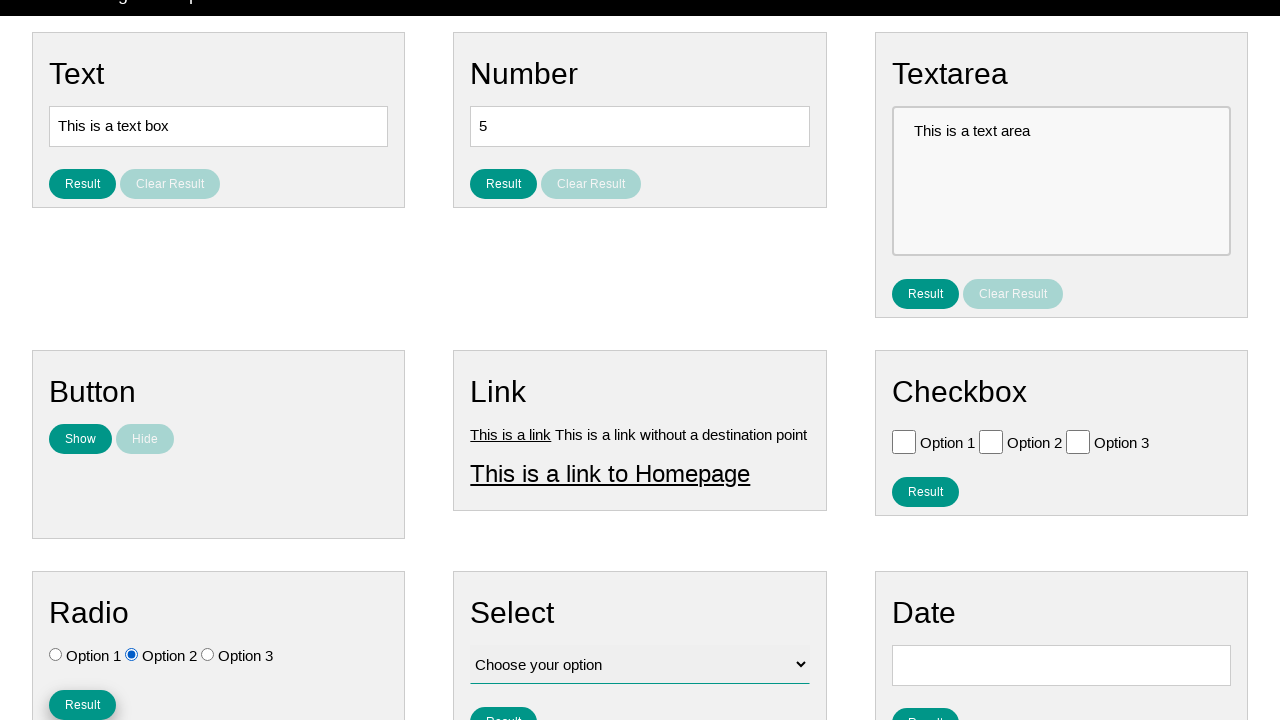

Clicked result button to show selection for option 2 at (82, 705) on button#result_button_ratio
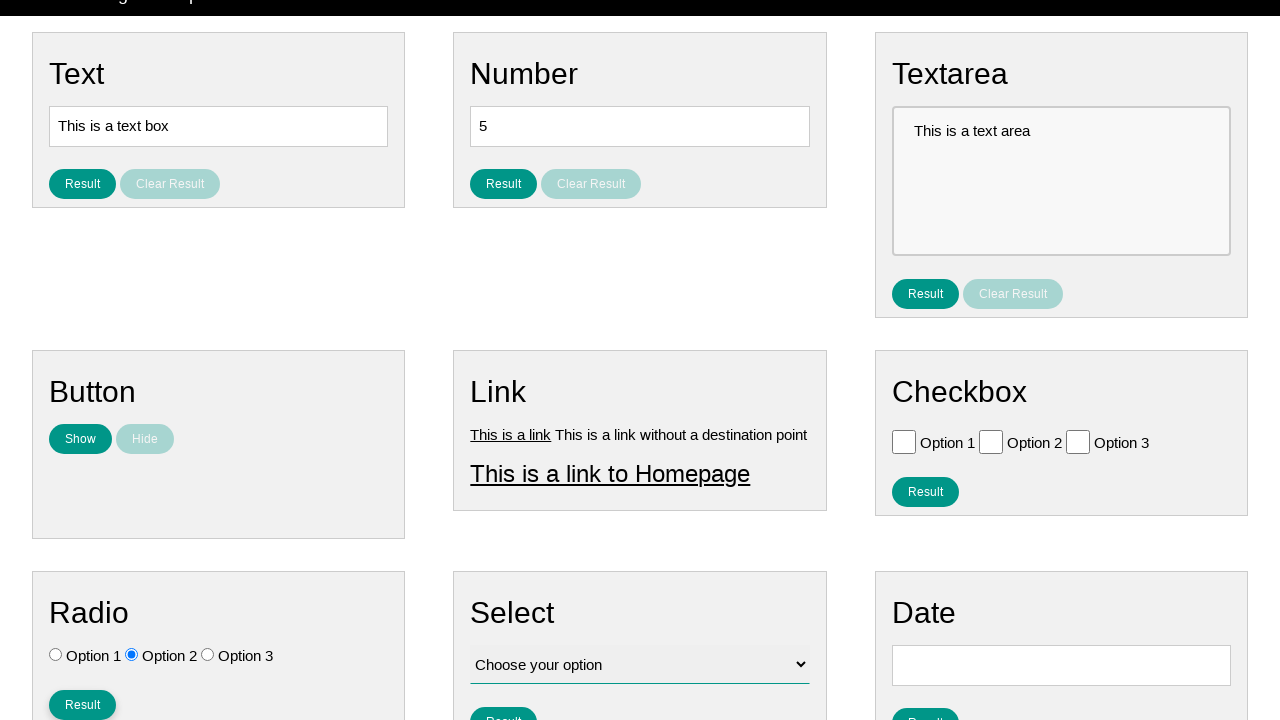

Selected third radio button option at (208, 654) on input#vfb-7-3
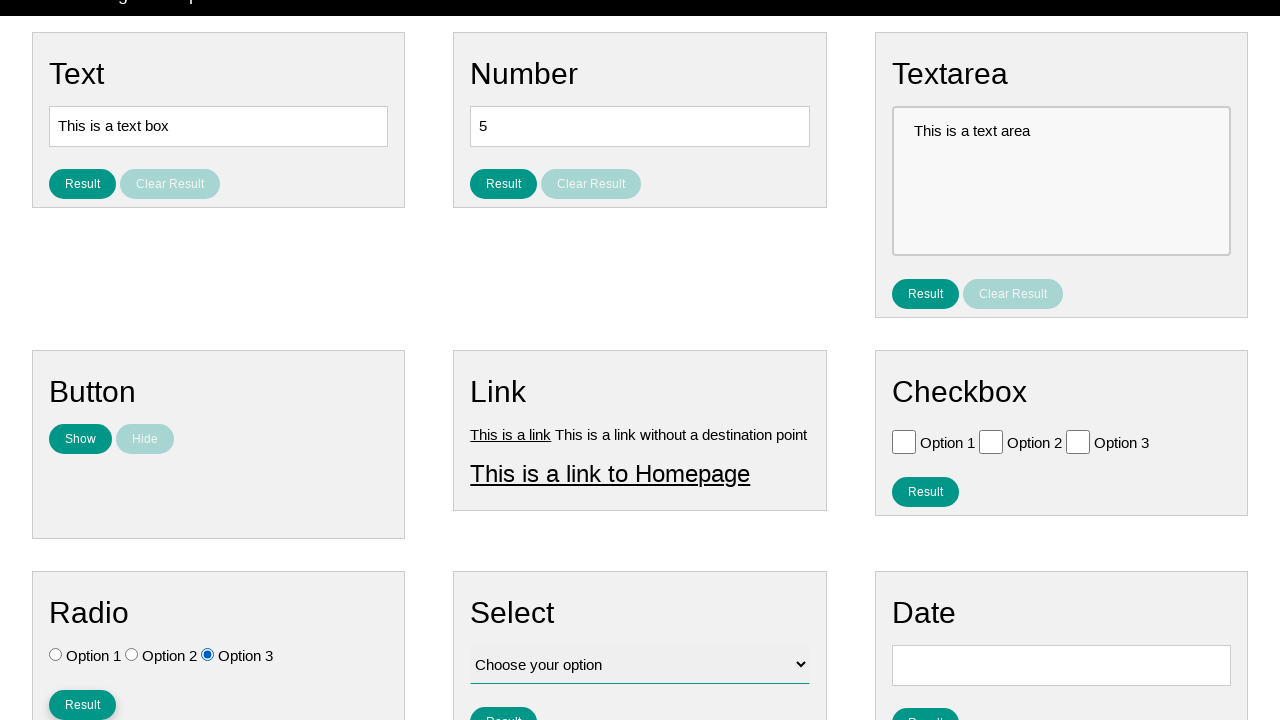

Clicked result button to show selection for option 3 at (82, 705) on button#result_button_ratio
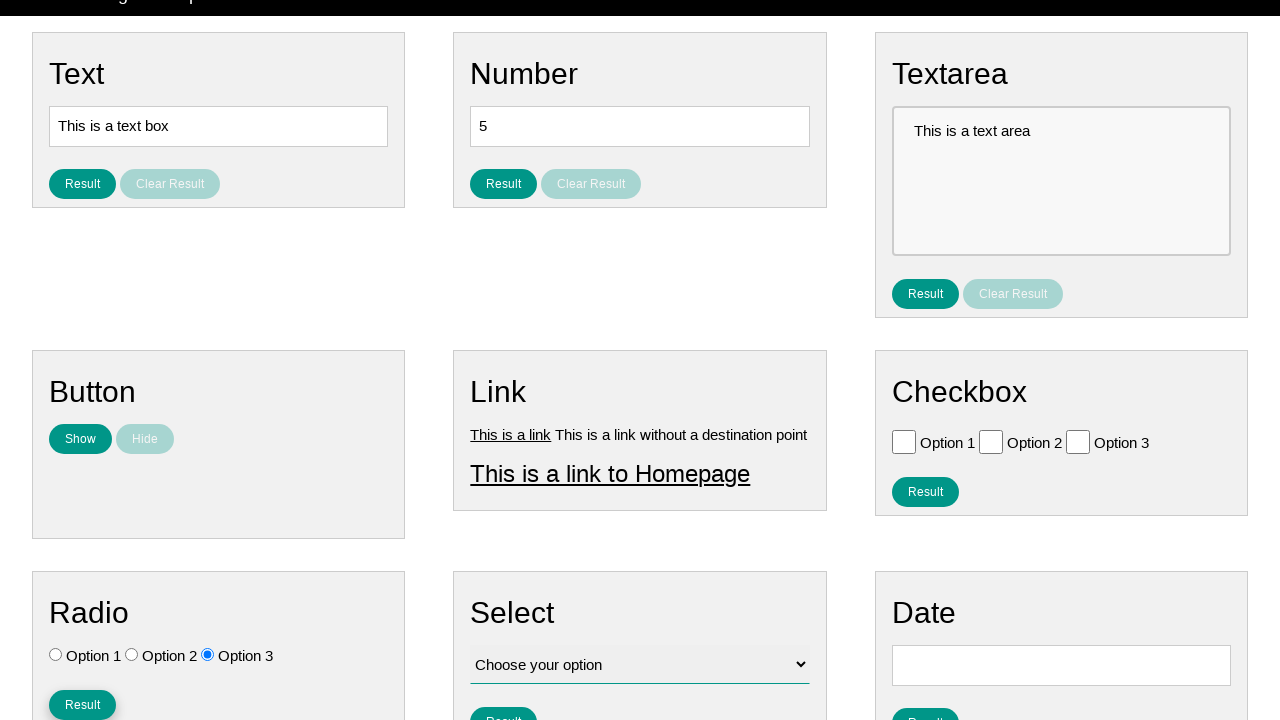

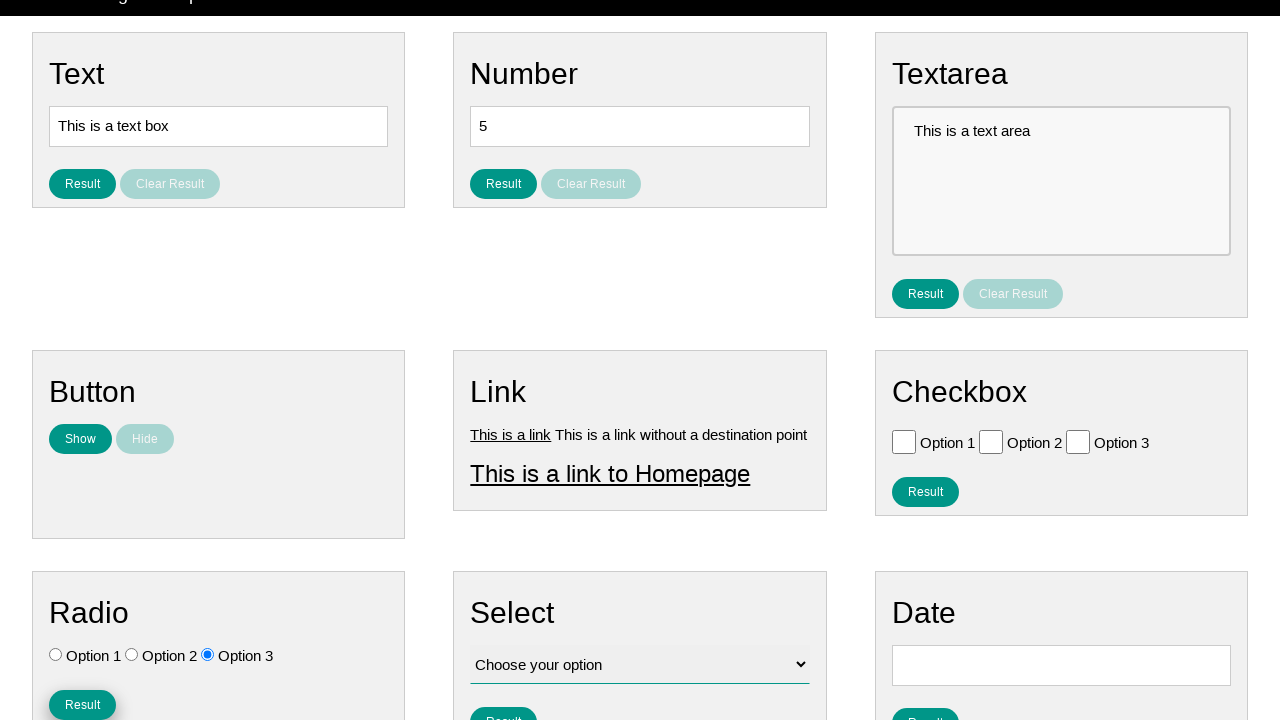